Tests clicking a notification button on a demo page after disabling browser notifications

Starting URL: https://demoapps.qspiders.com/ui/browserNot?sublist=0

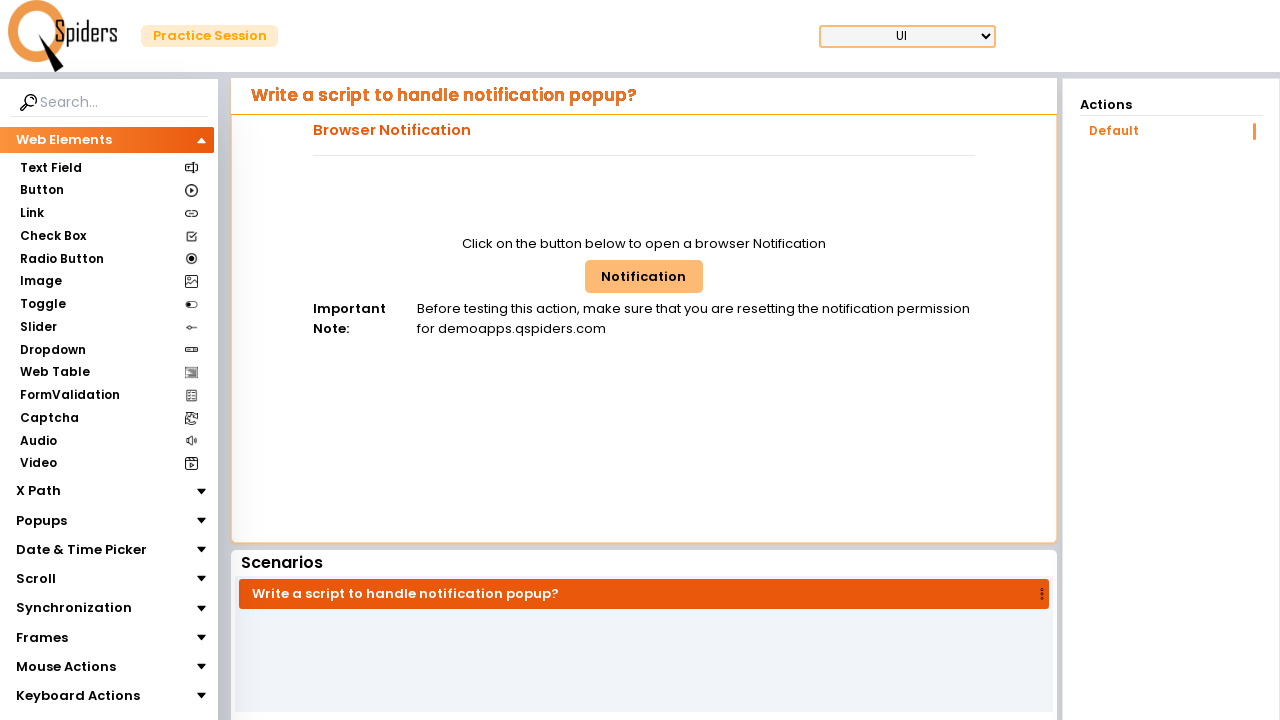

Navigated to browser notifications demo page
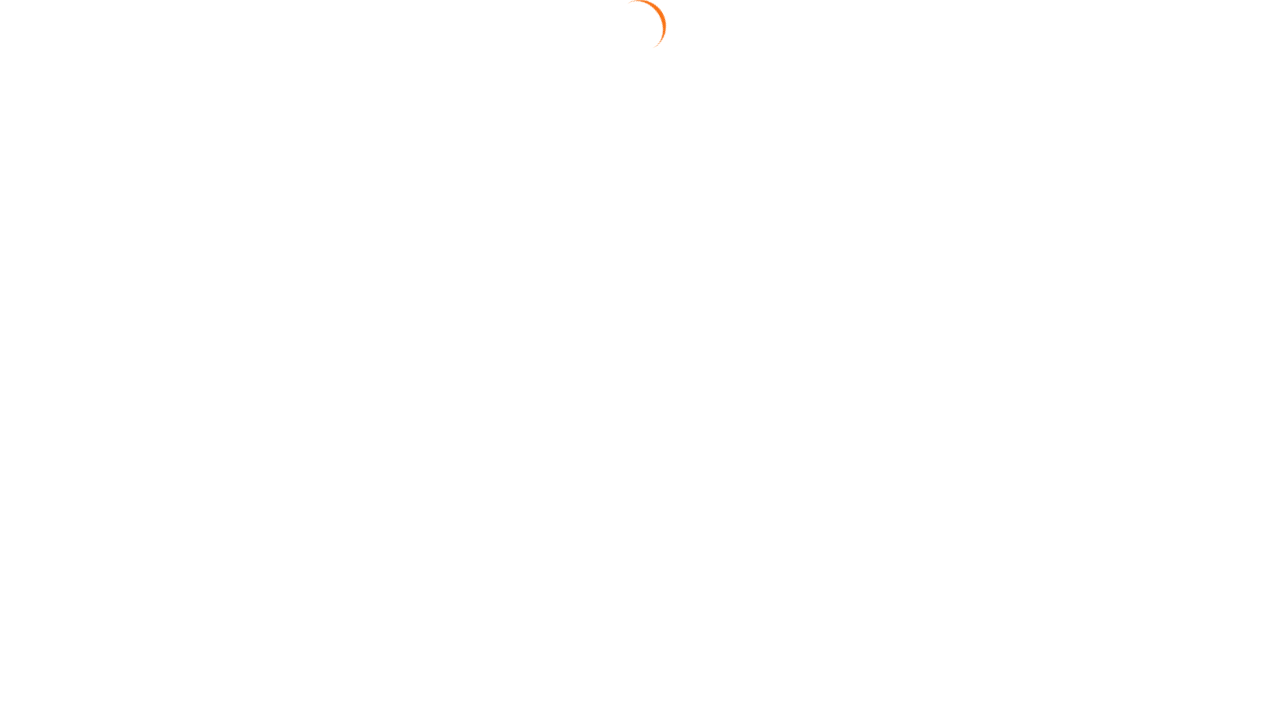

Clicked the Notification button at (644, 276) on xpath=//button[.='Notification']
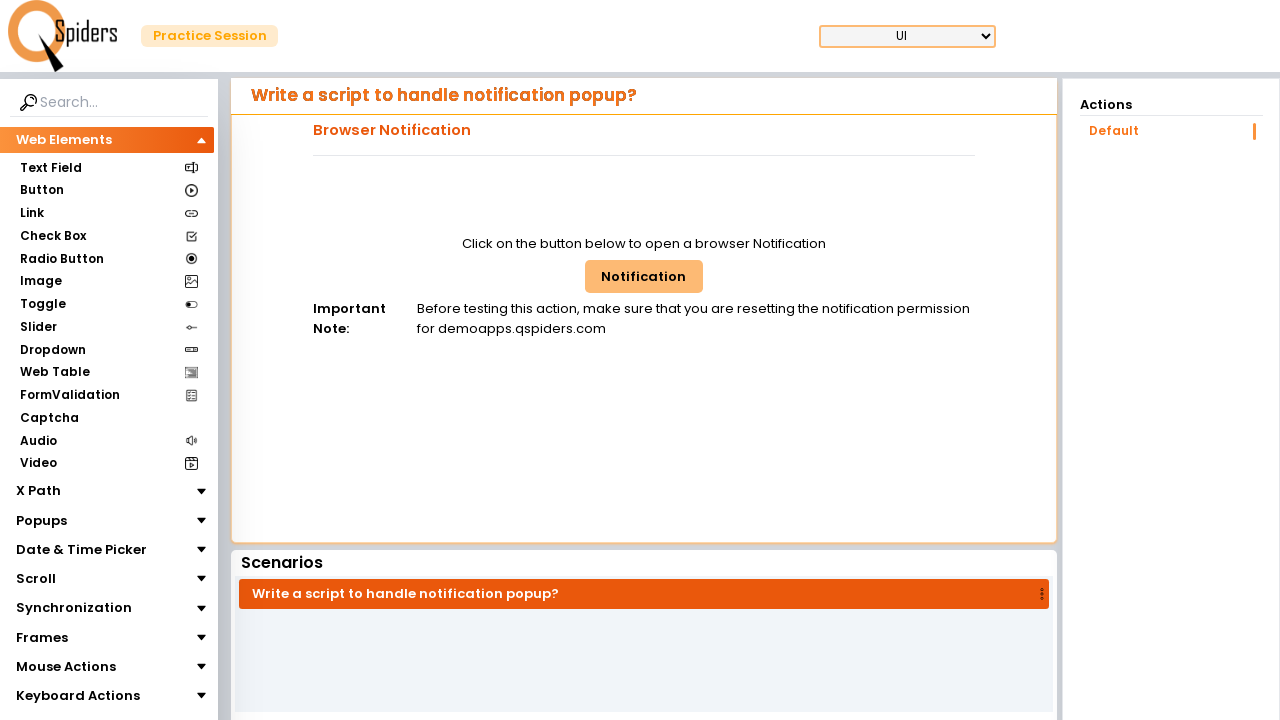

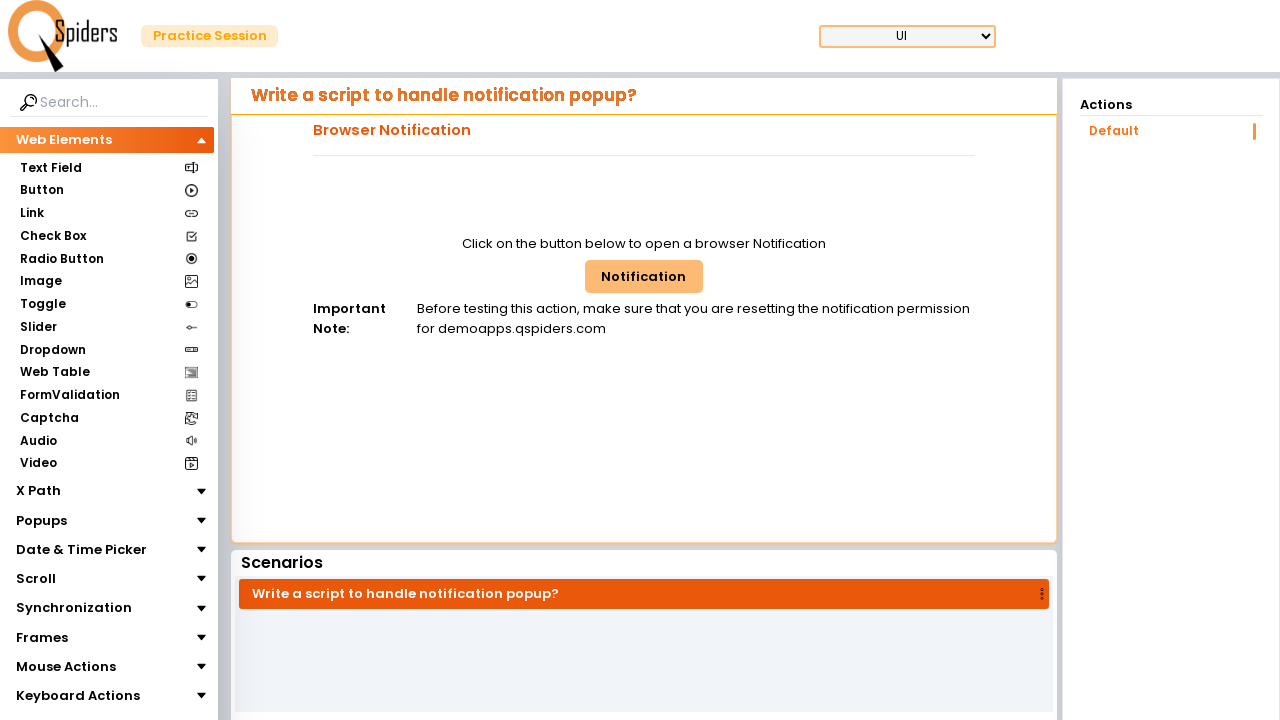